Tests handling a simple JavaScript alert by clicking alert button and accepting the dialog

Starting URL: https://the-internet.herokuapp.com/javascript_alerts

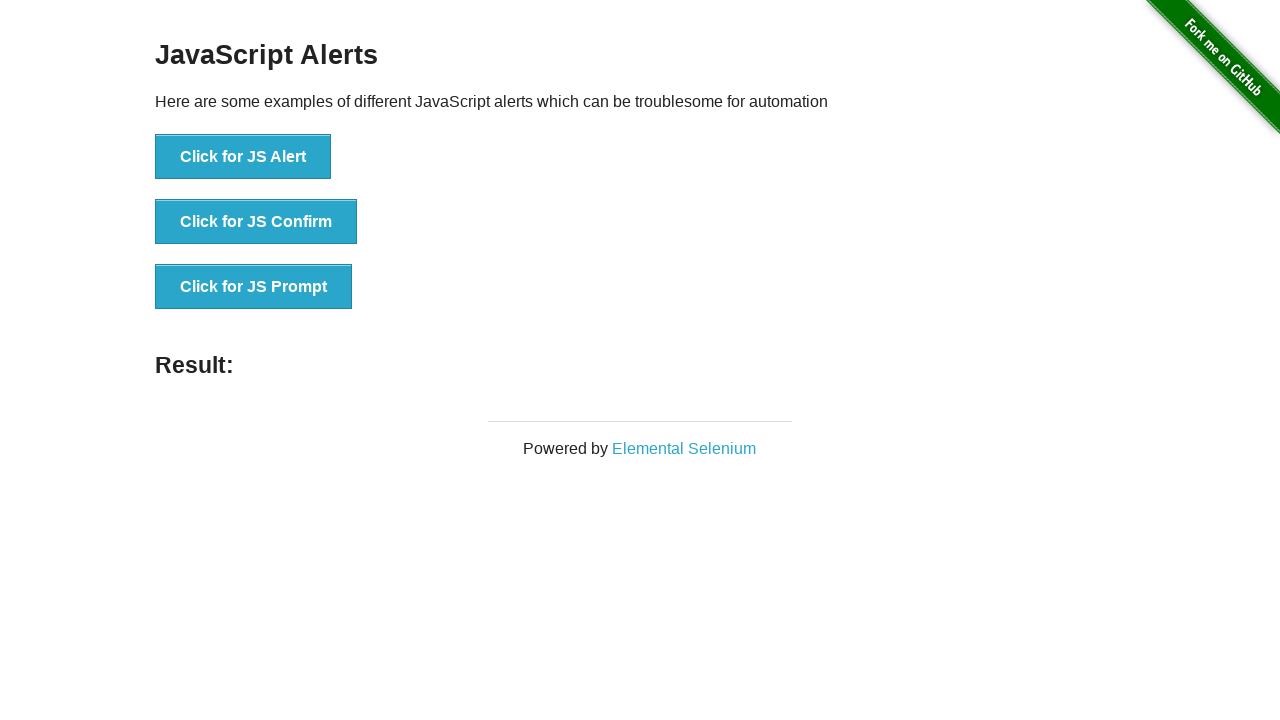

Set up dialog handler to automatically accept alerts
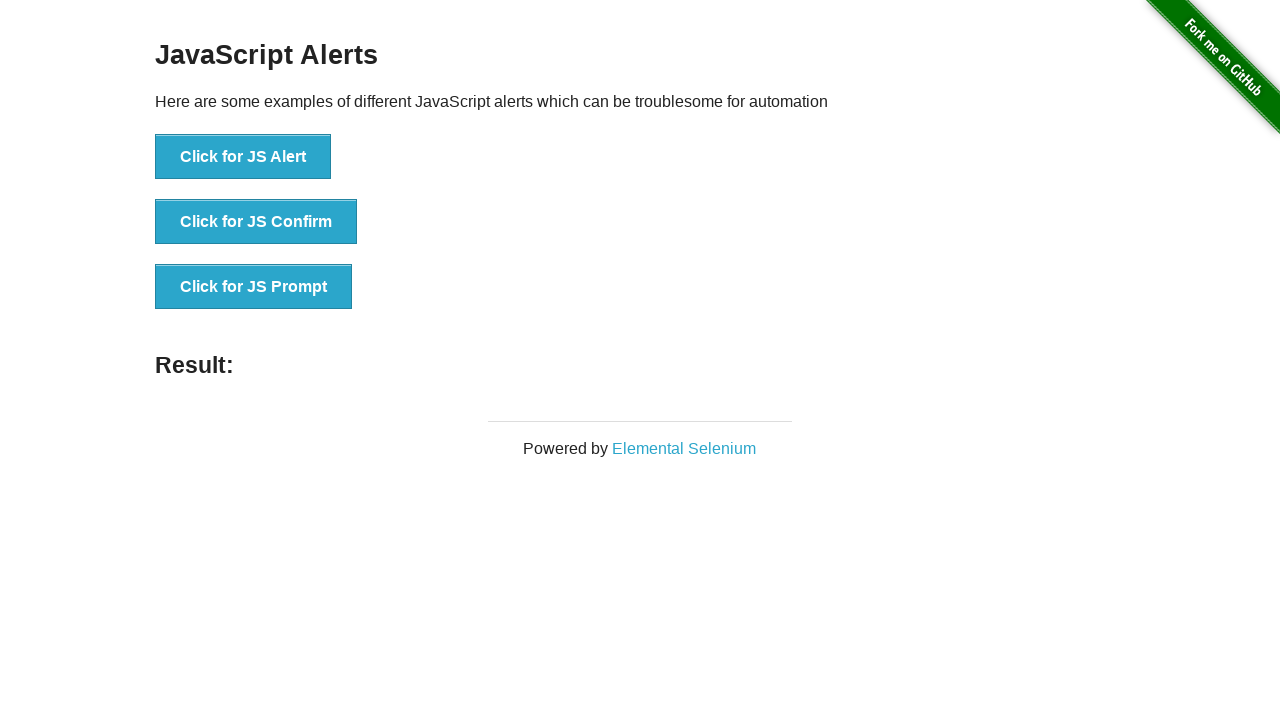

Clicked button to trigger JavaScript alert at (243, 157) on button:text('Click for JS Alert')
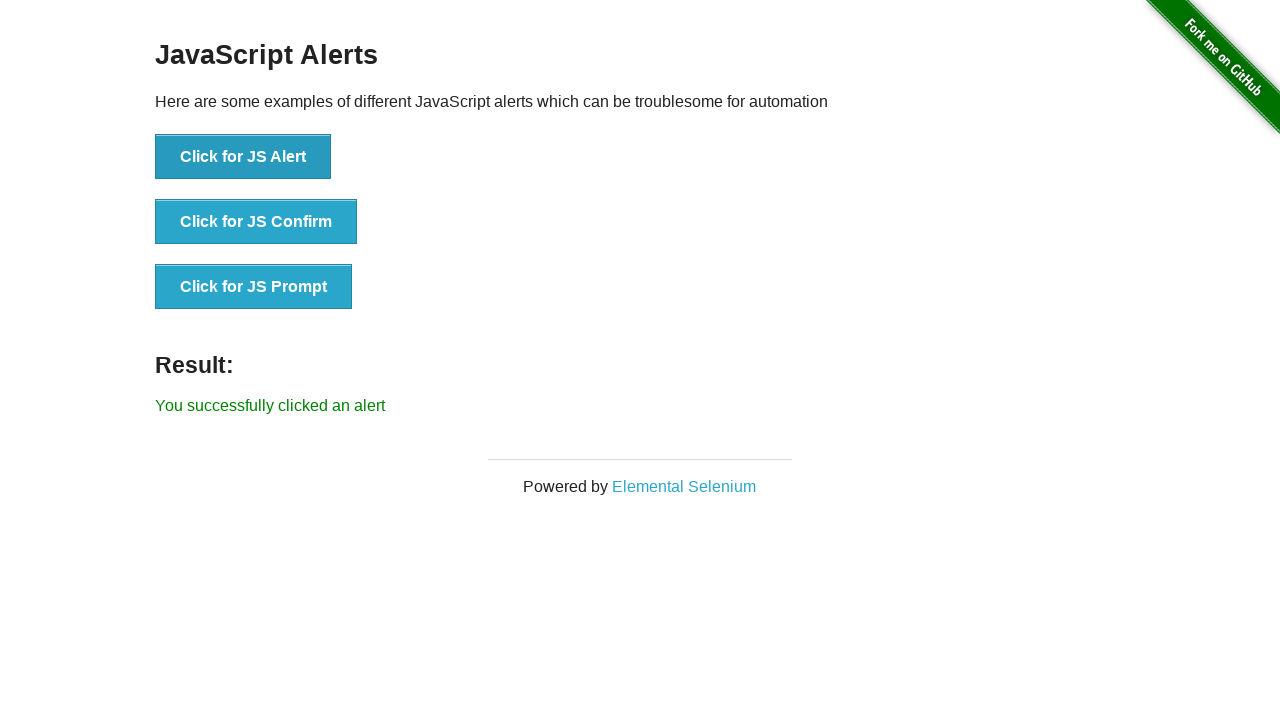

Alert was accepted and success message appeared
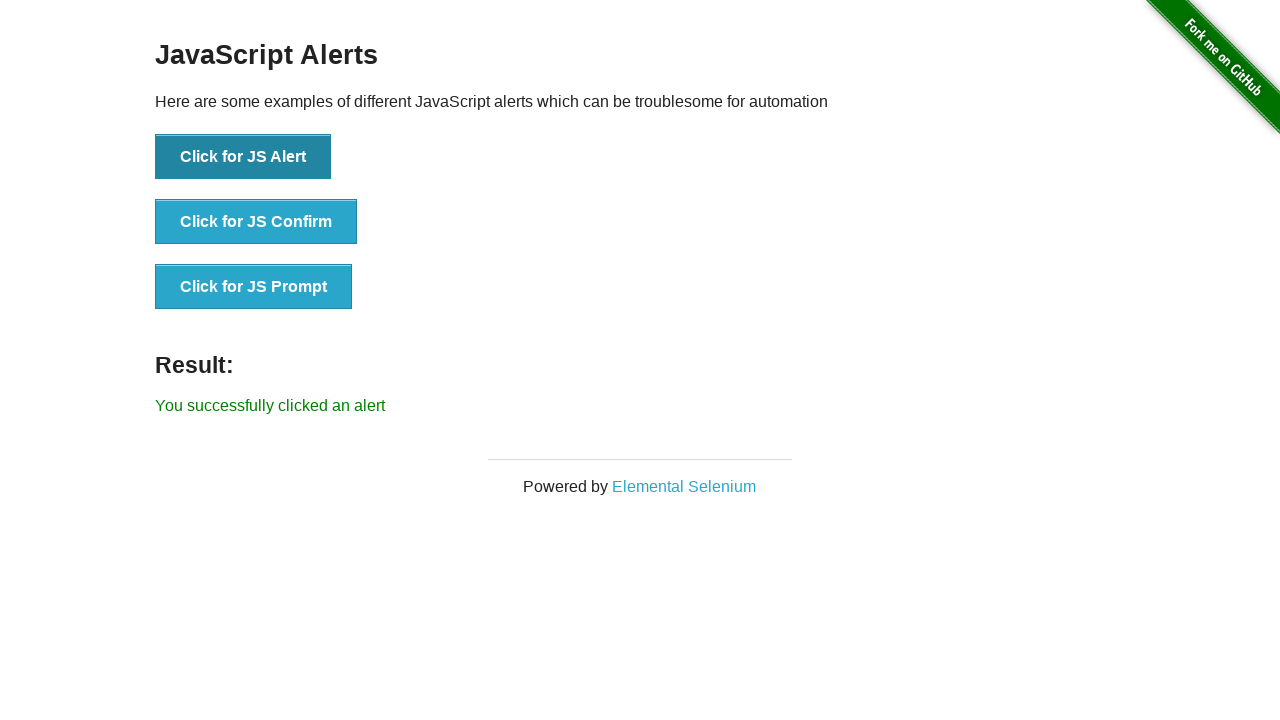

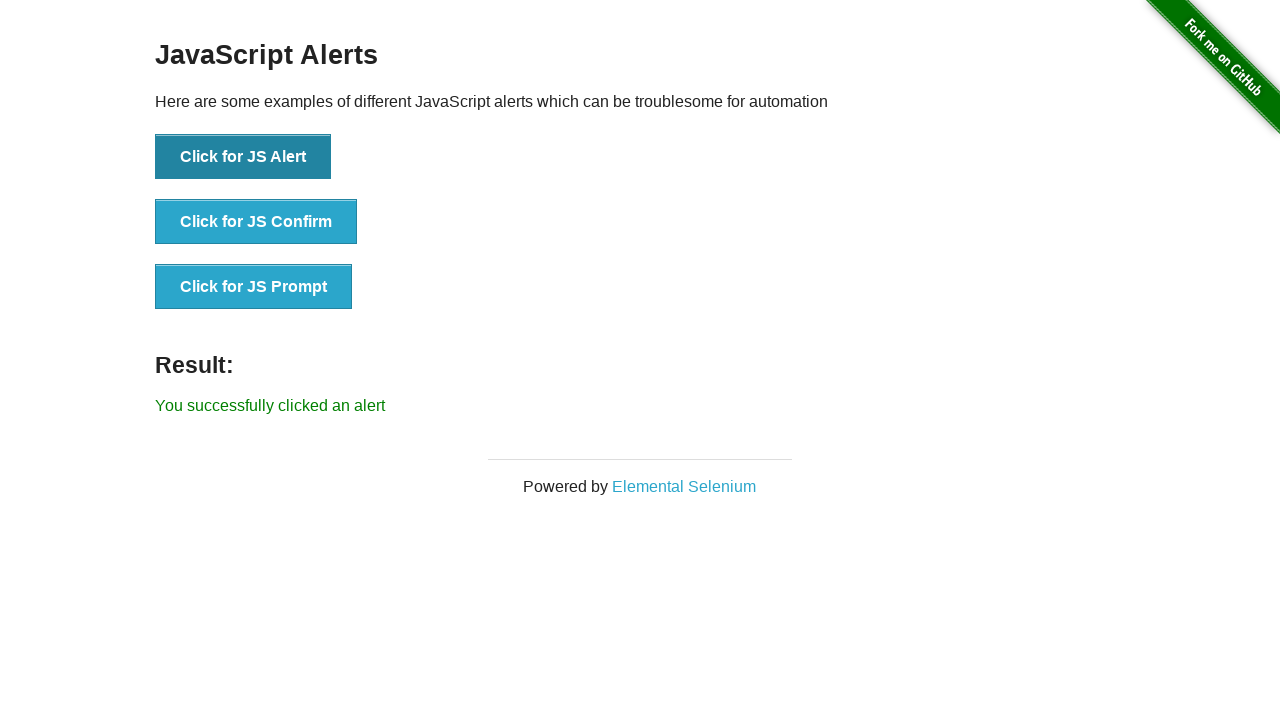